Tests responsive design at Desktop Large viewport (1920x1080) by checking layout, navigation, and content visibility.

Starting URL: https://candlefish.ai

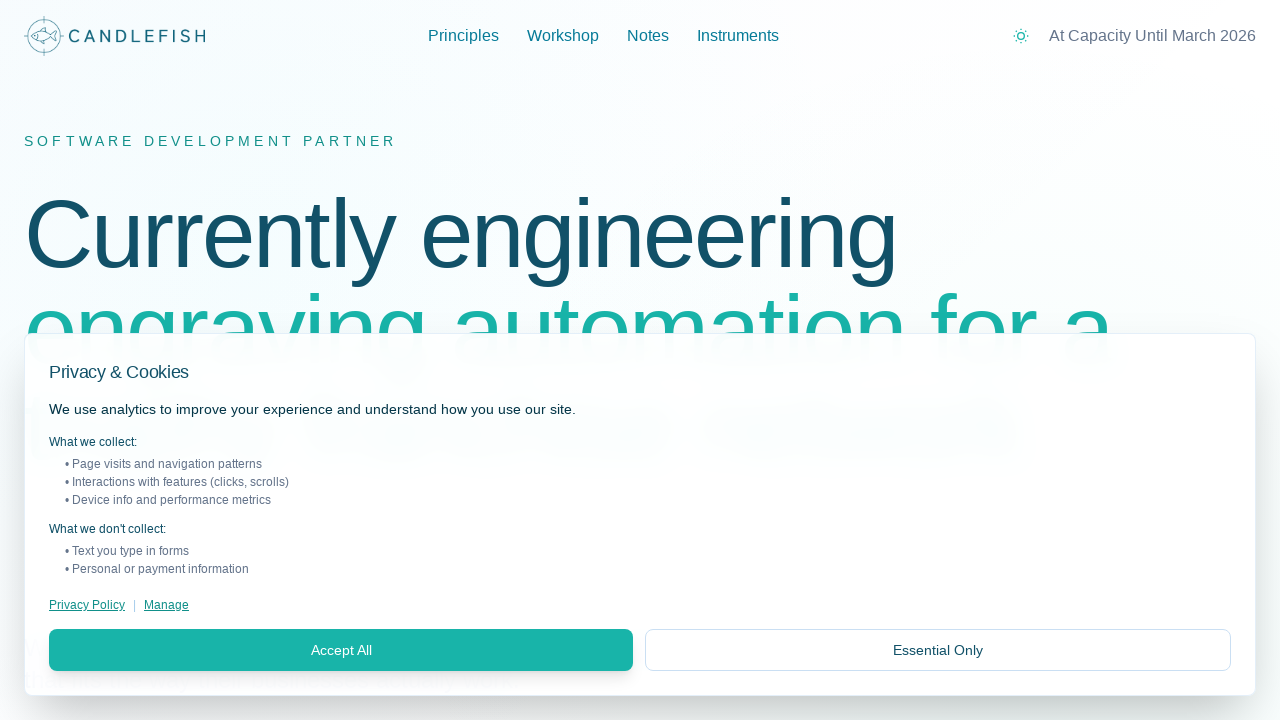

Set viewport to Desktop Large (1920x1080)
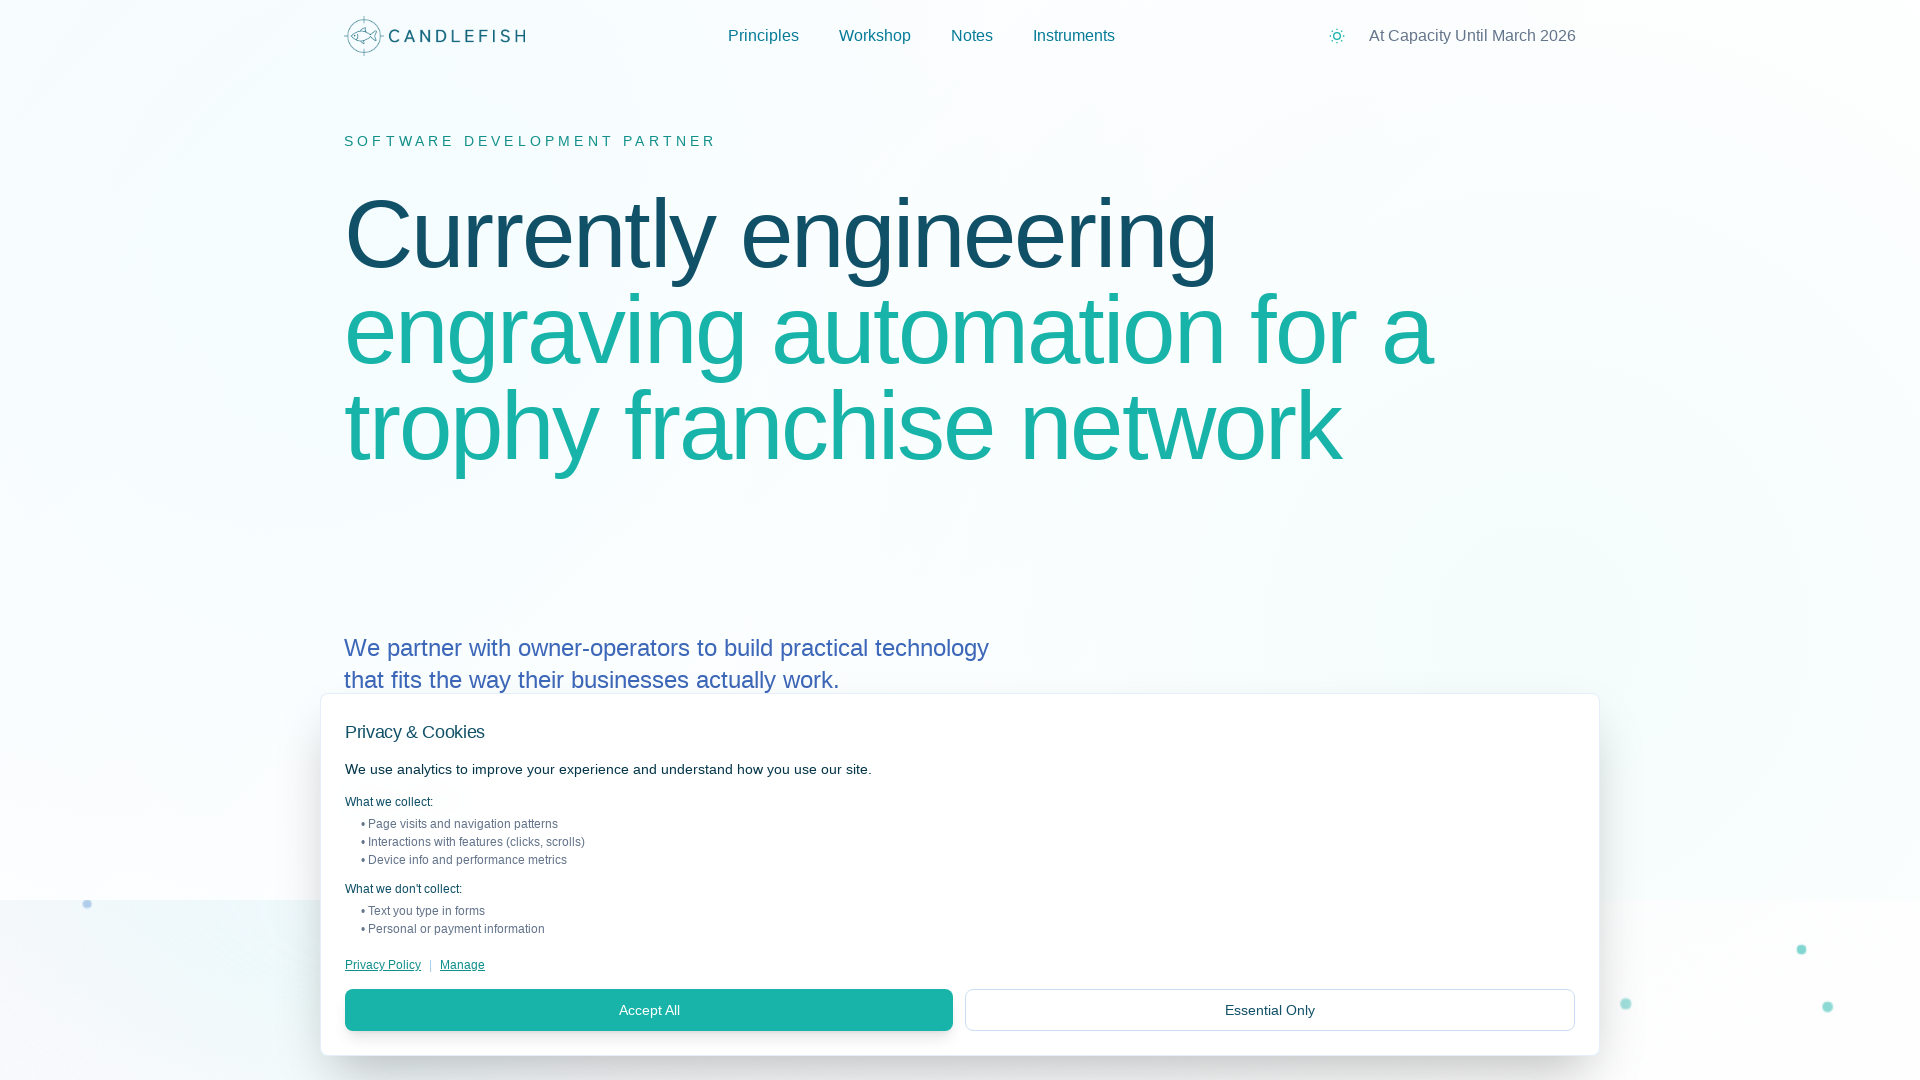

Reloaded page at Desktop Large viewport
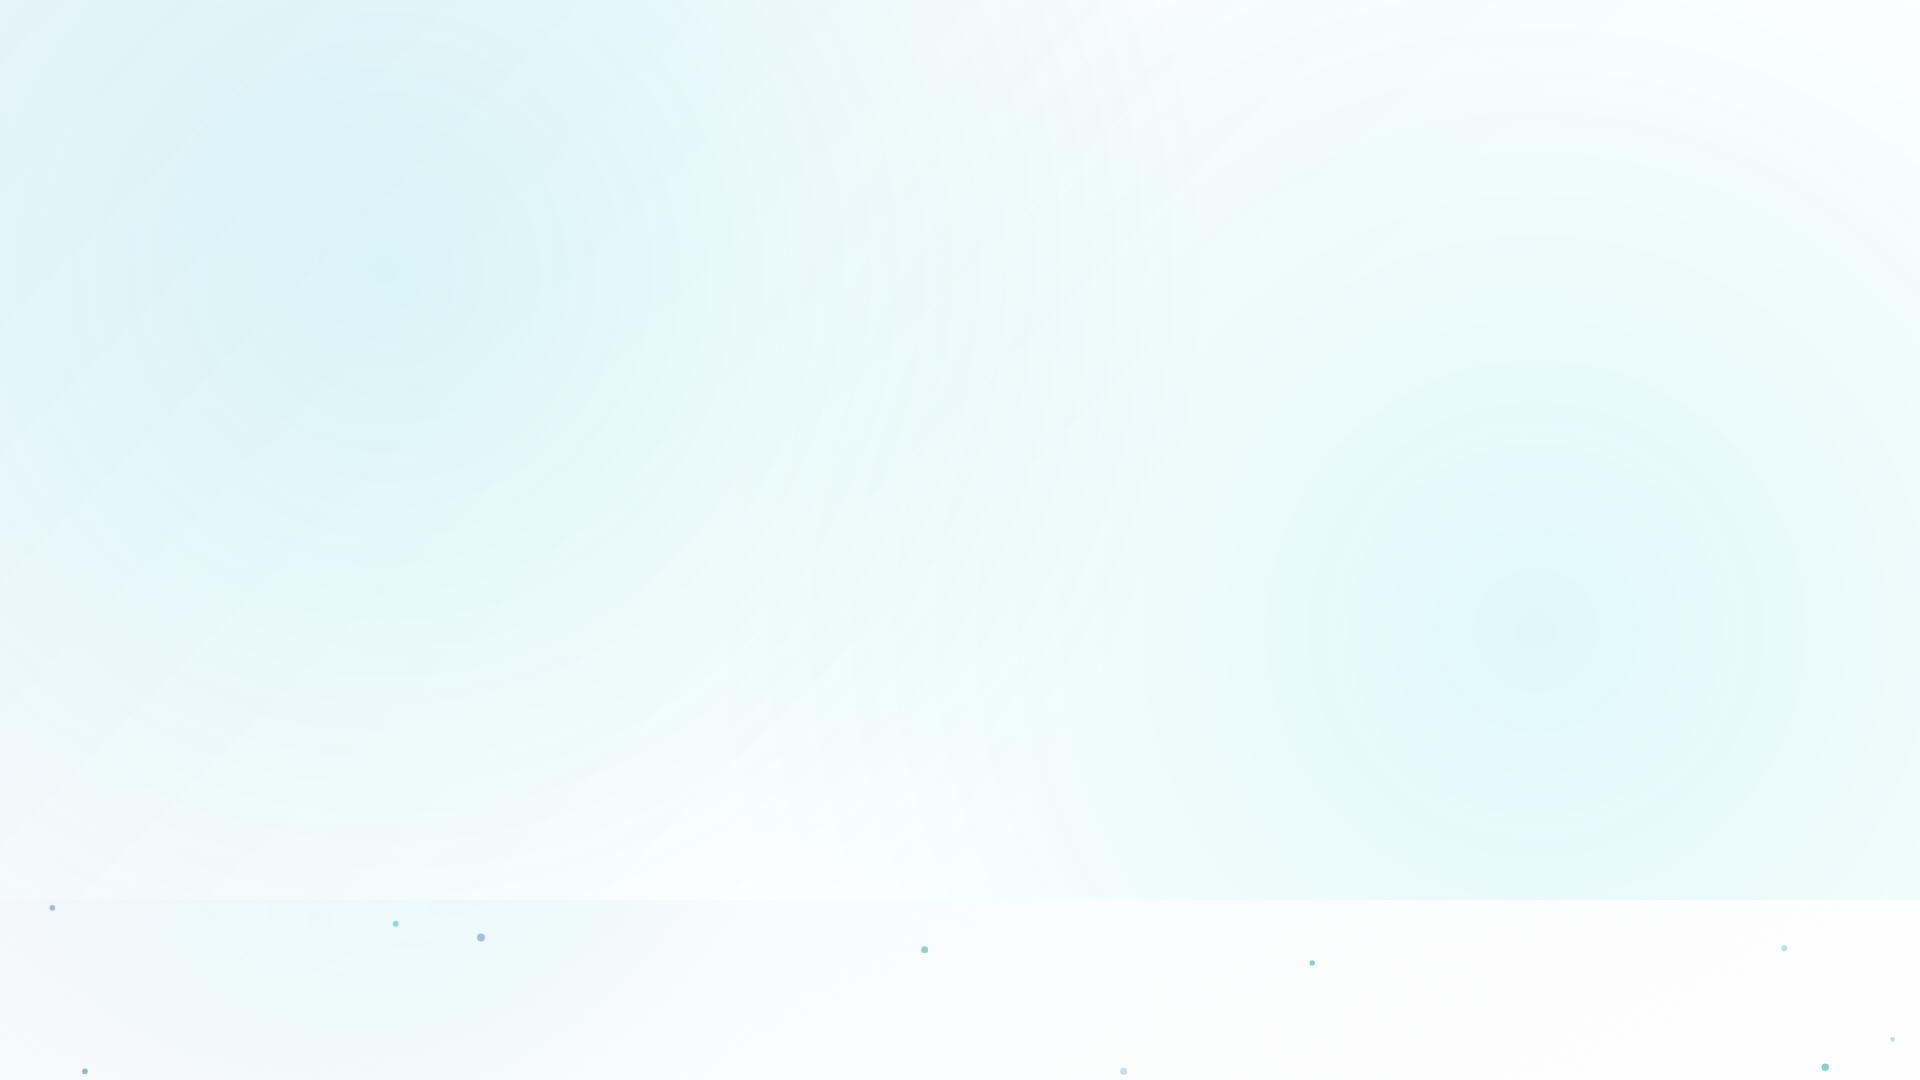

Page reached networkidle state
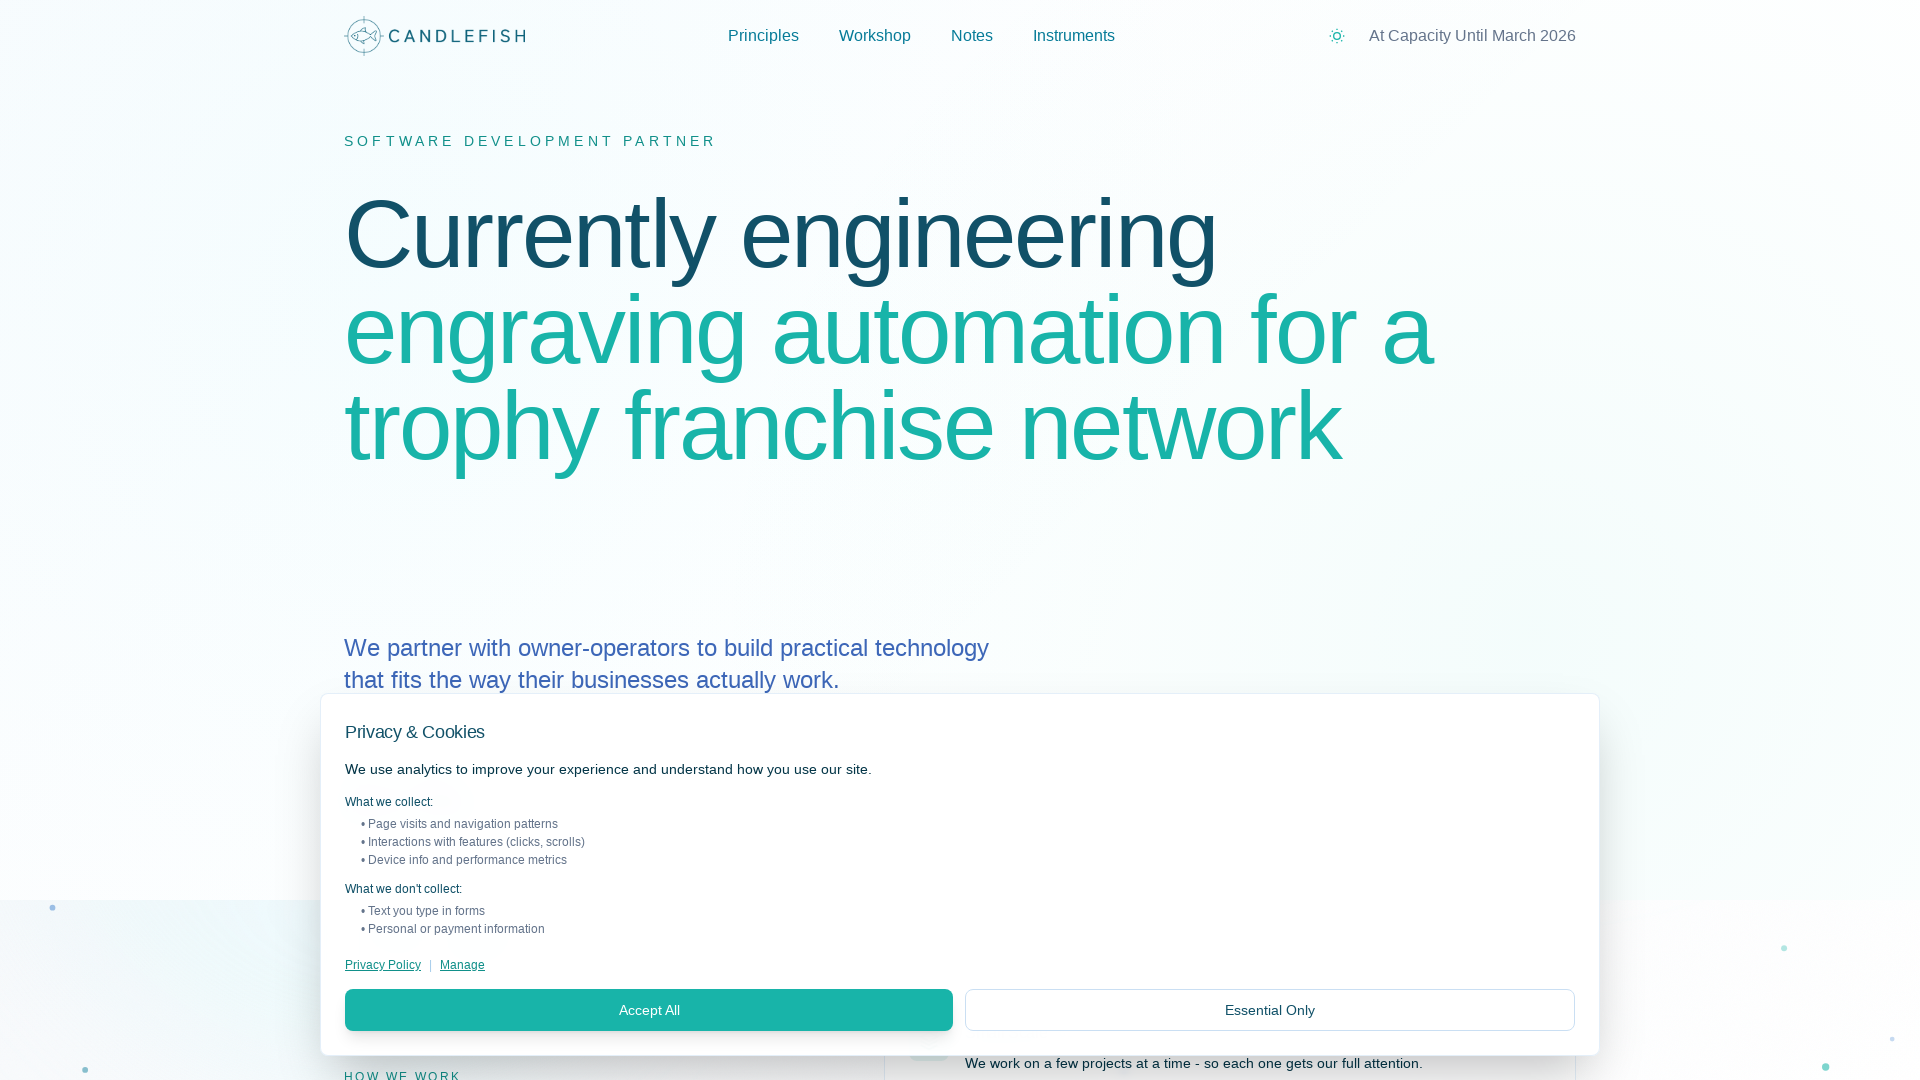

Body element is visible
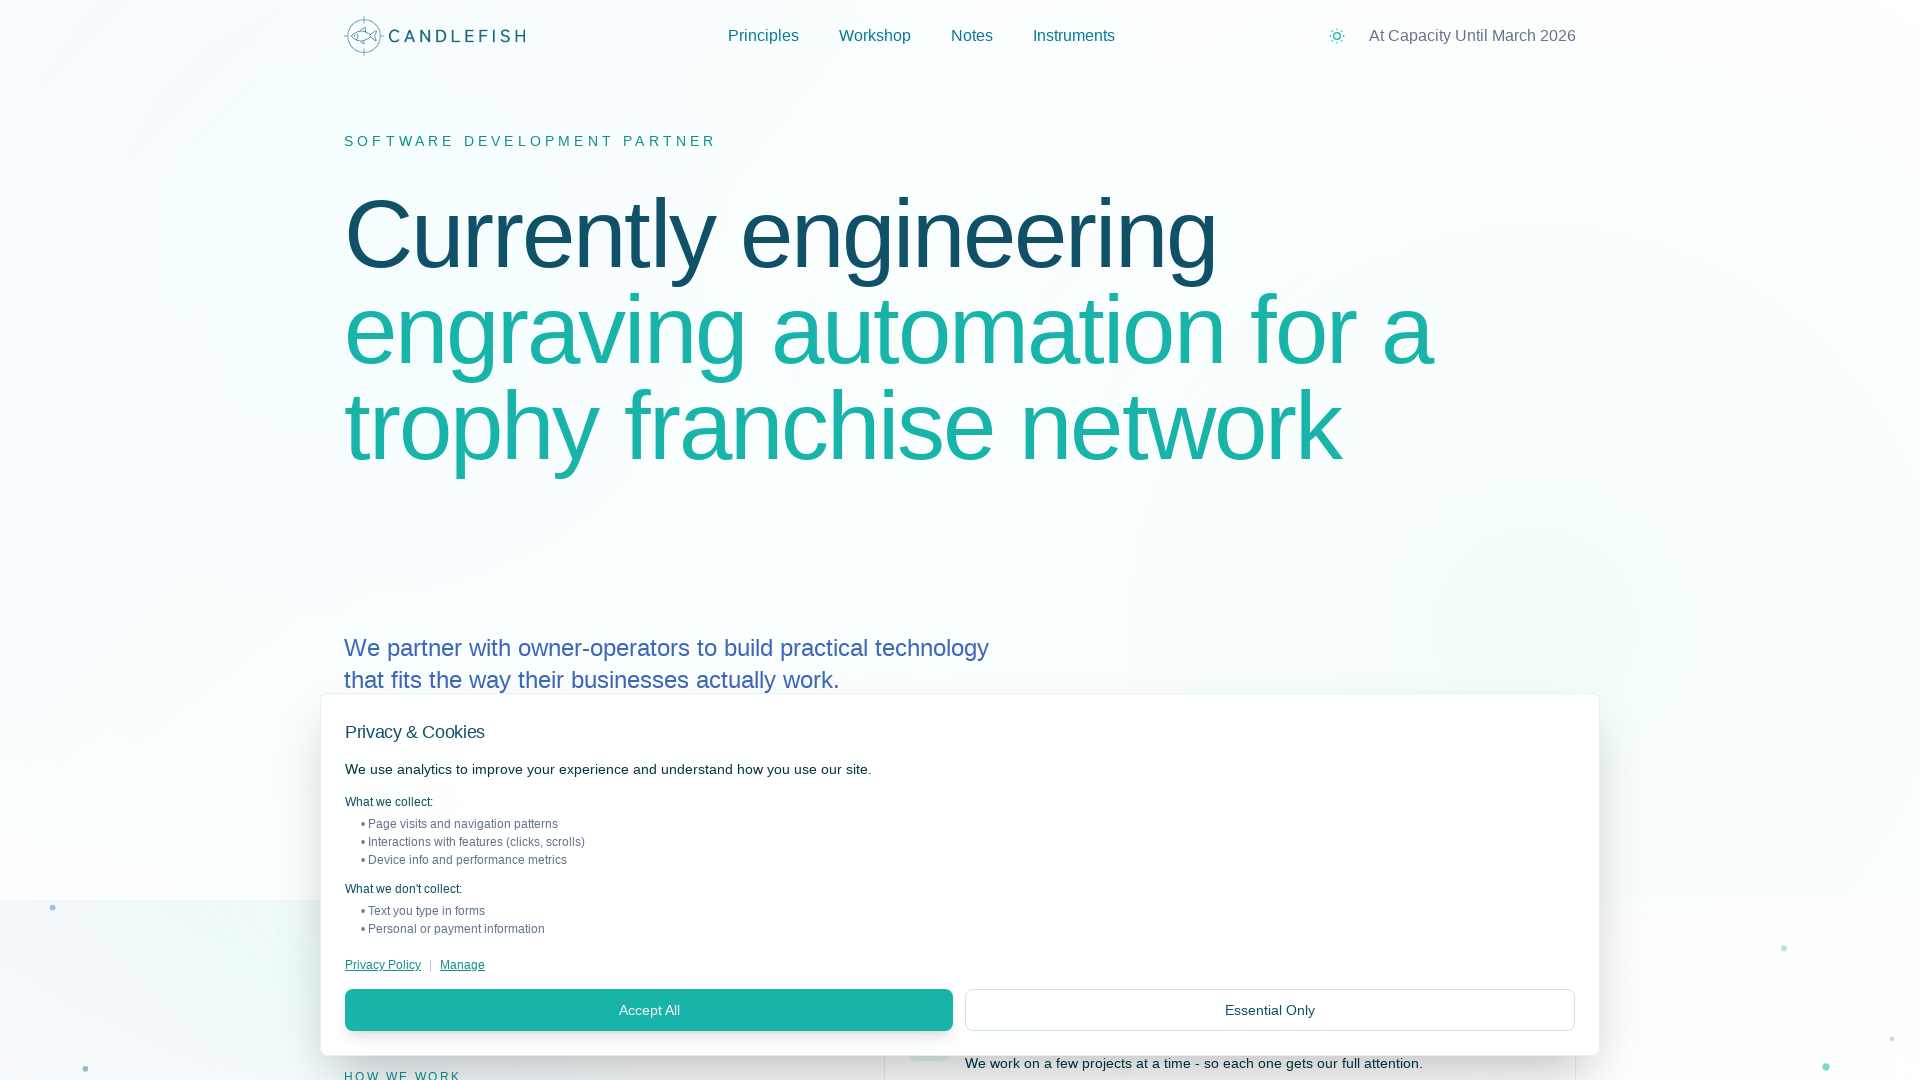

Navigation is visible and accessible at Desktop Large
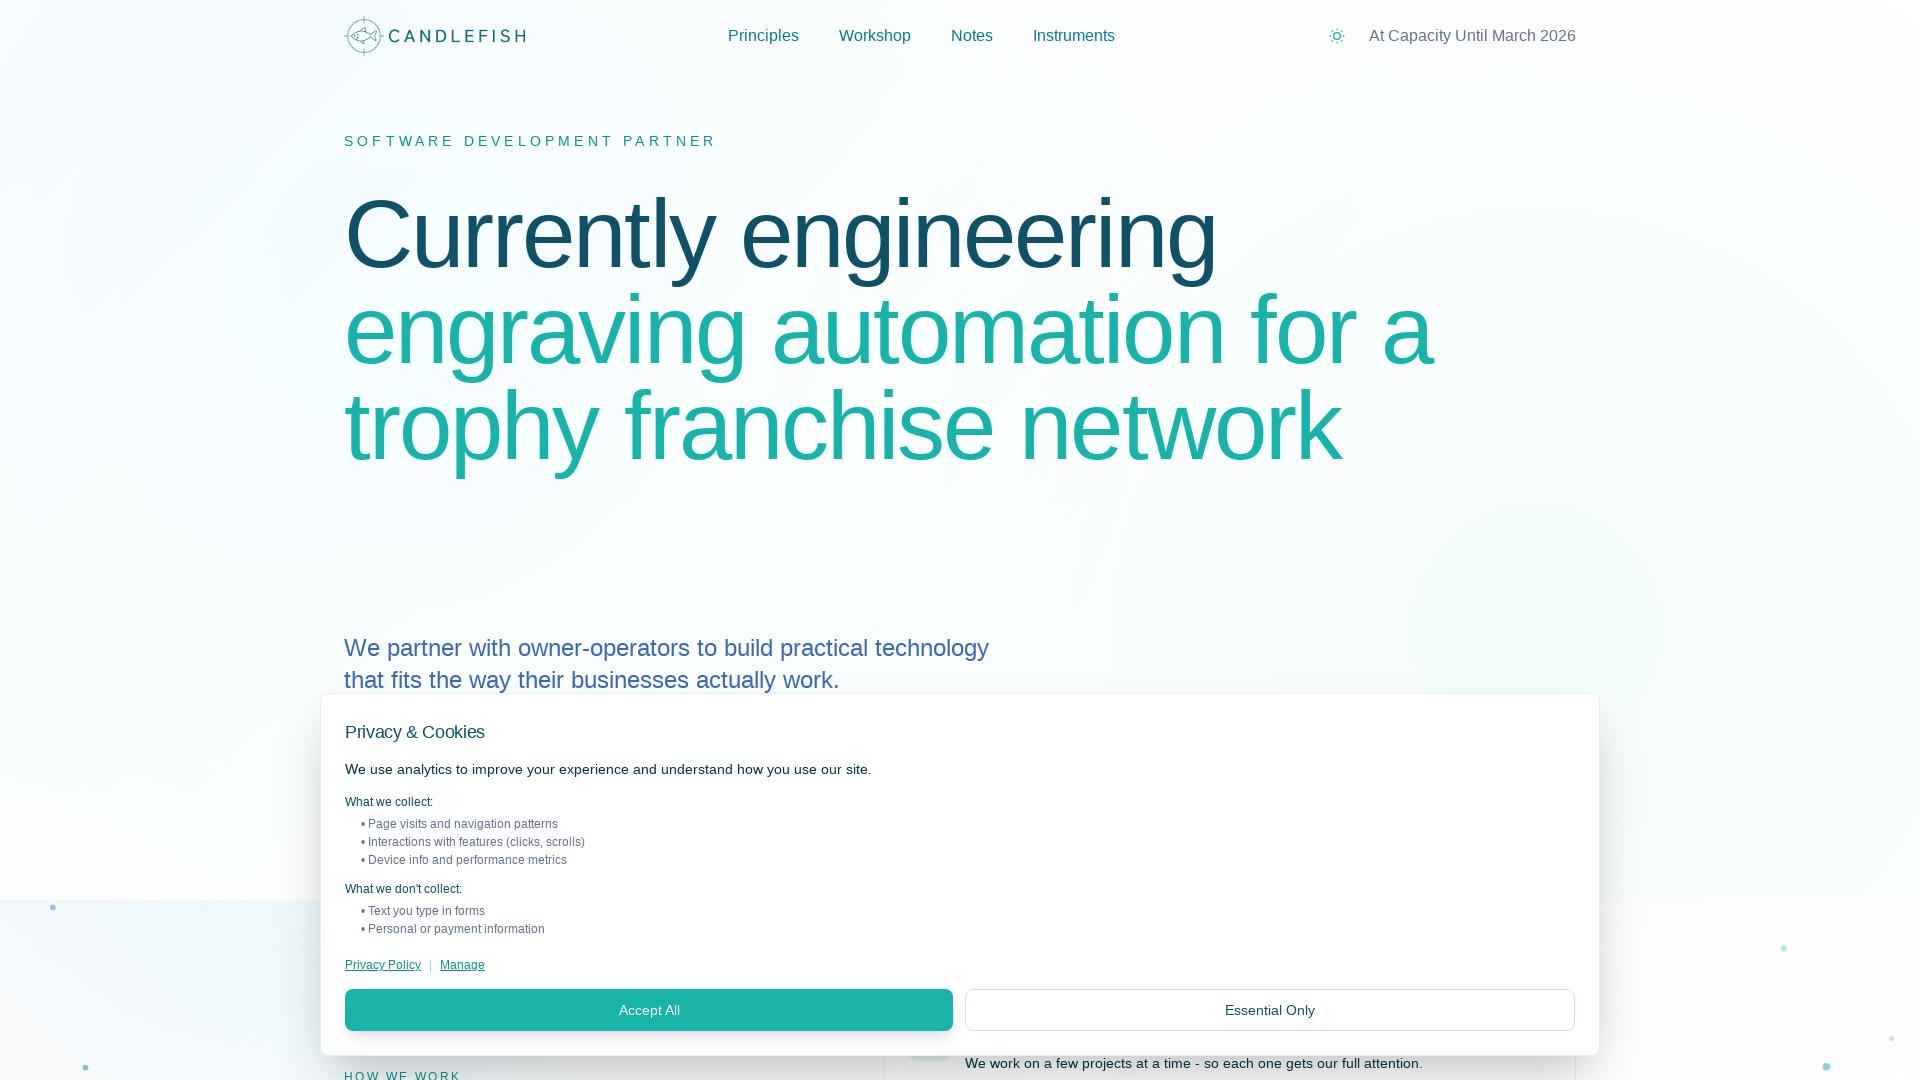

Main content area is visible at Desktop Large
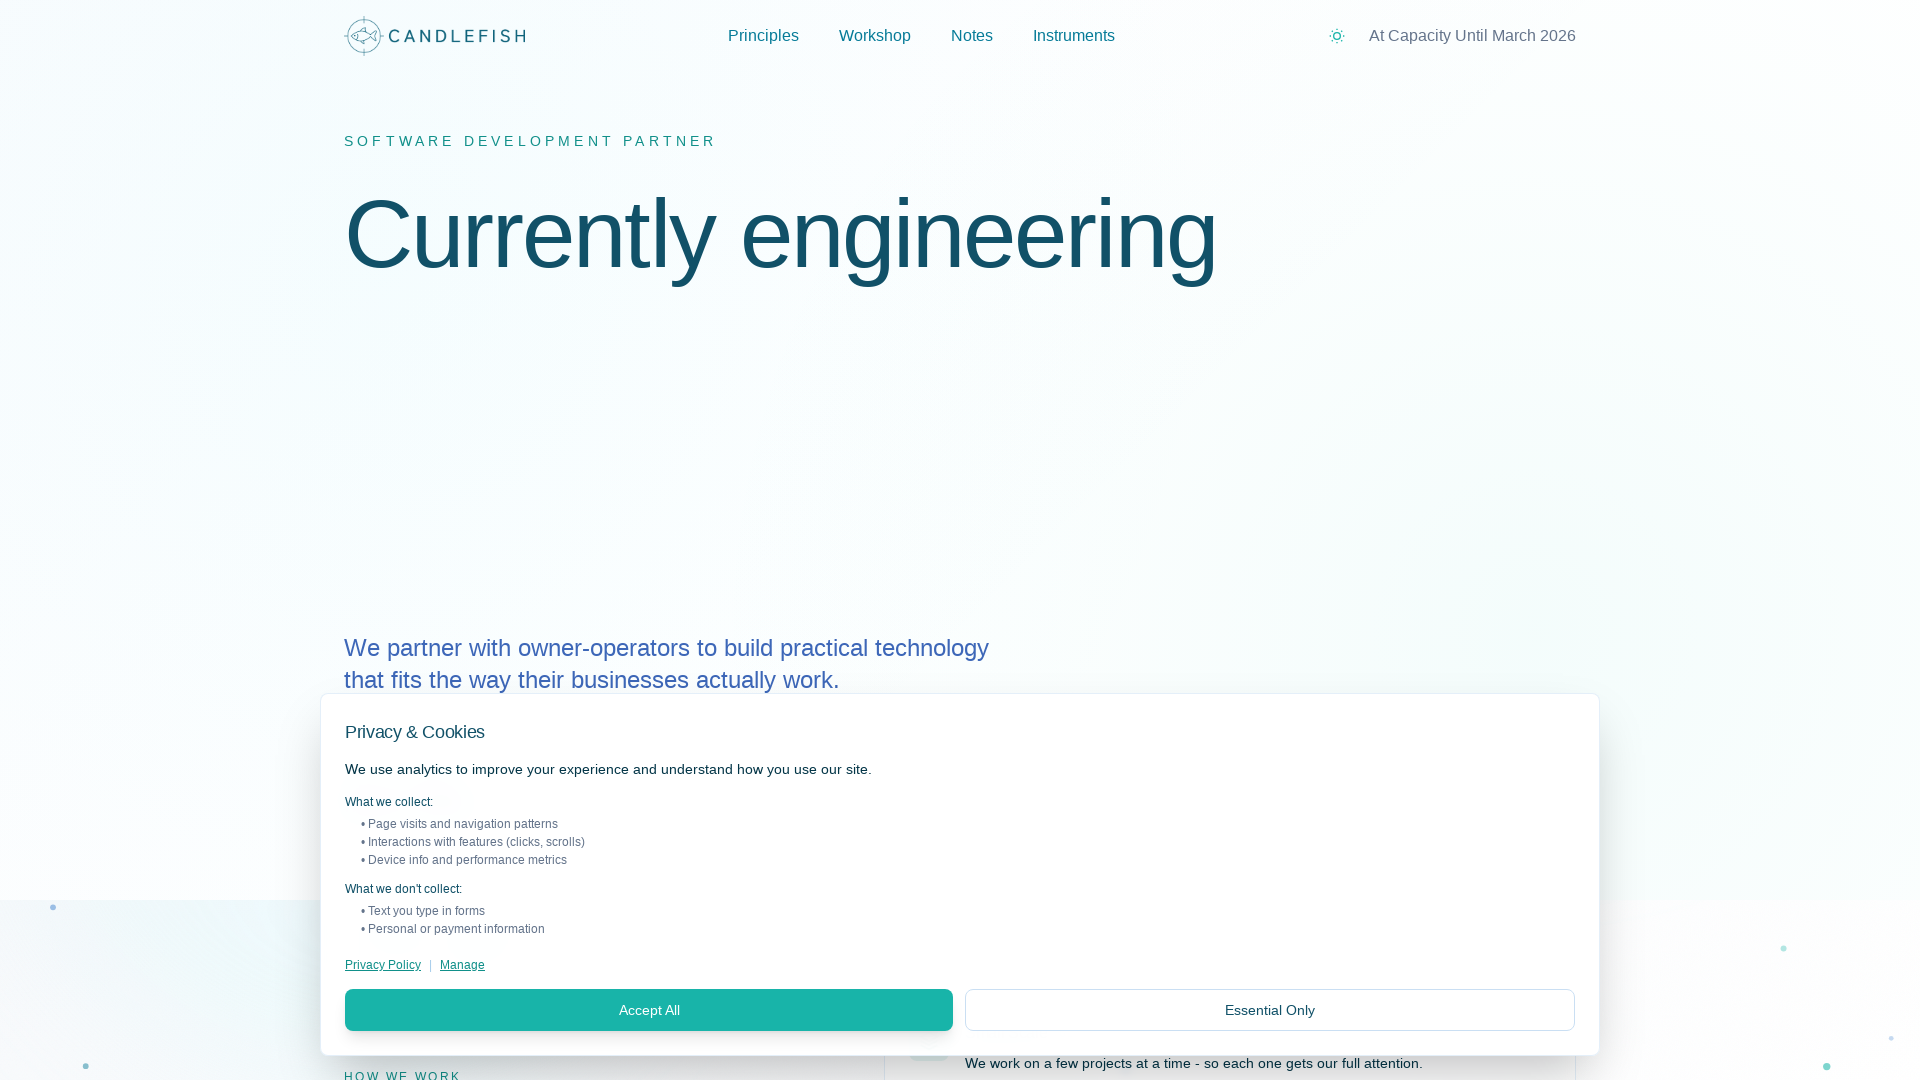

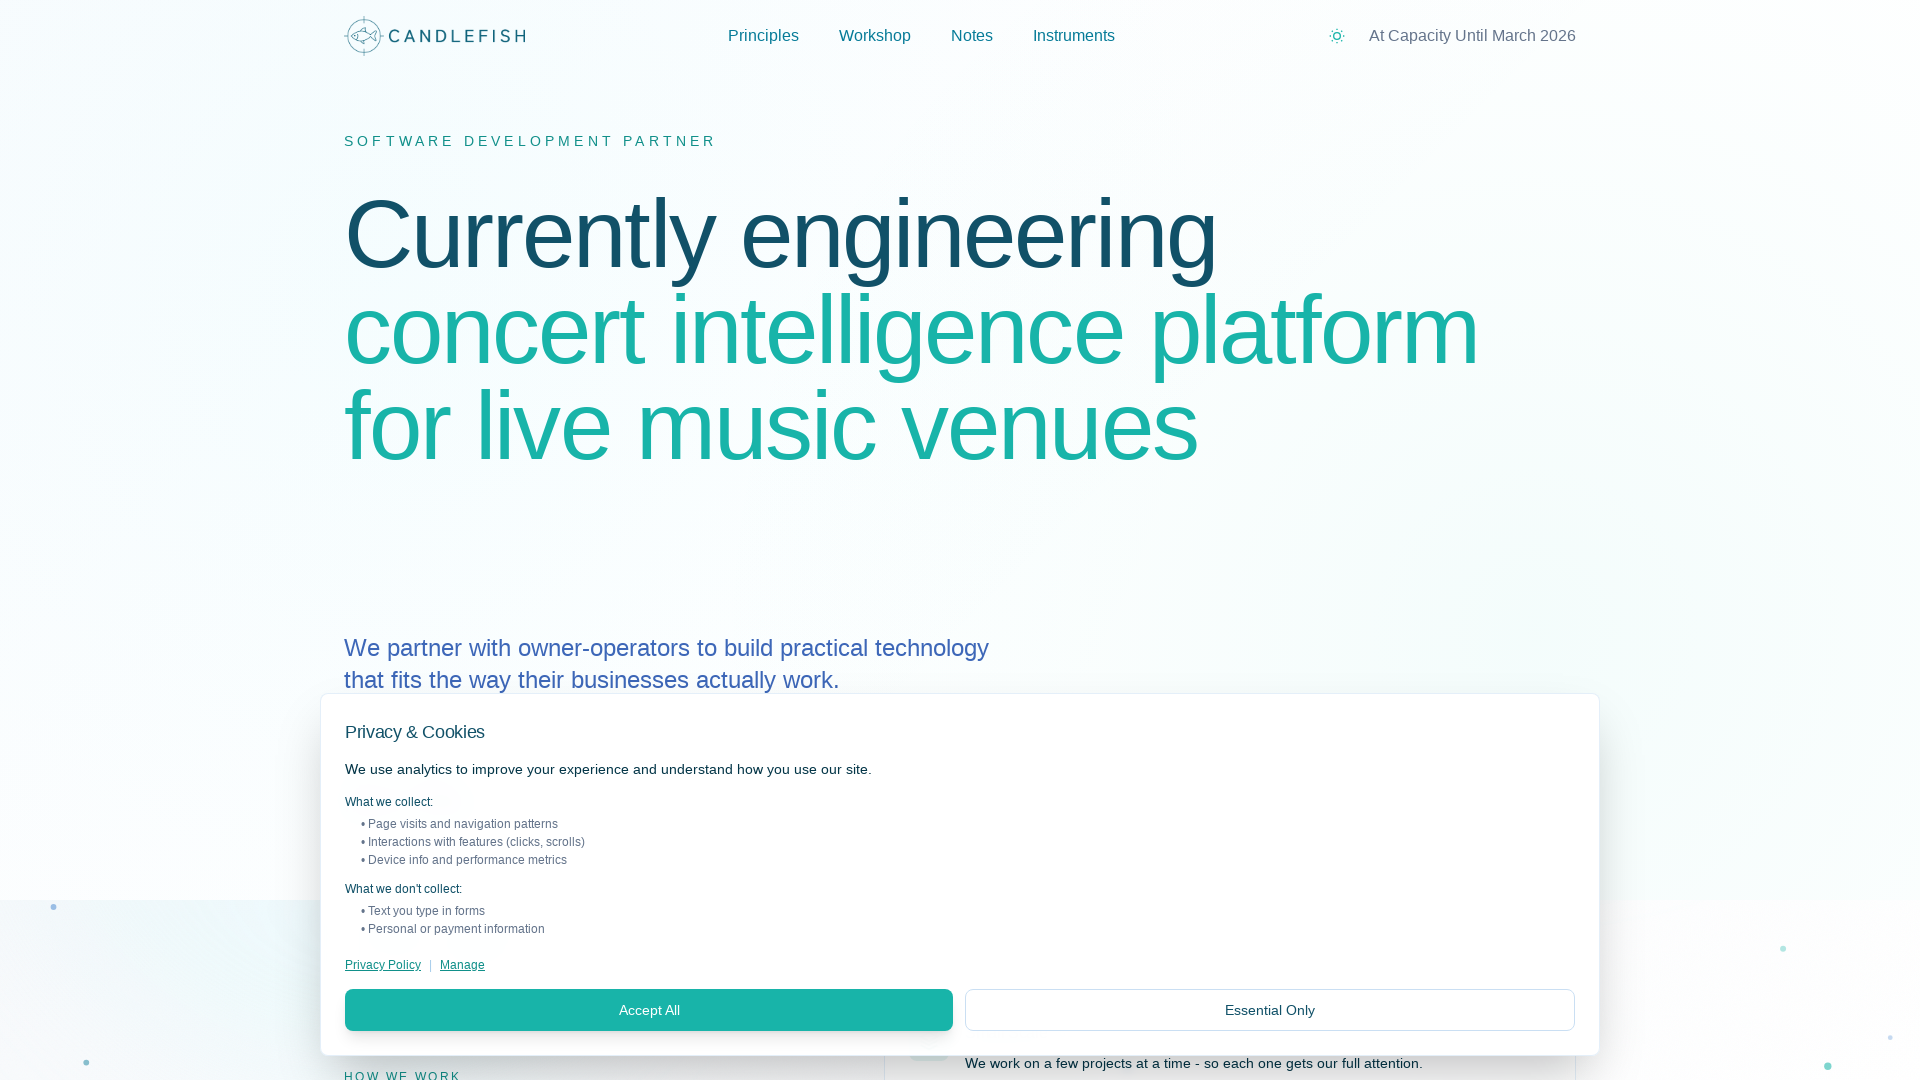